Navigates to a website and retrieves the page title to verify the browser automation environment is working correctly

Starting URL: https://miyunda.com

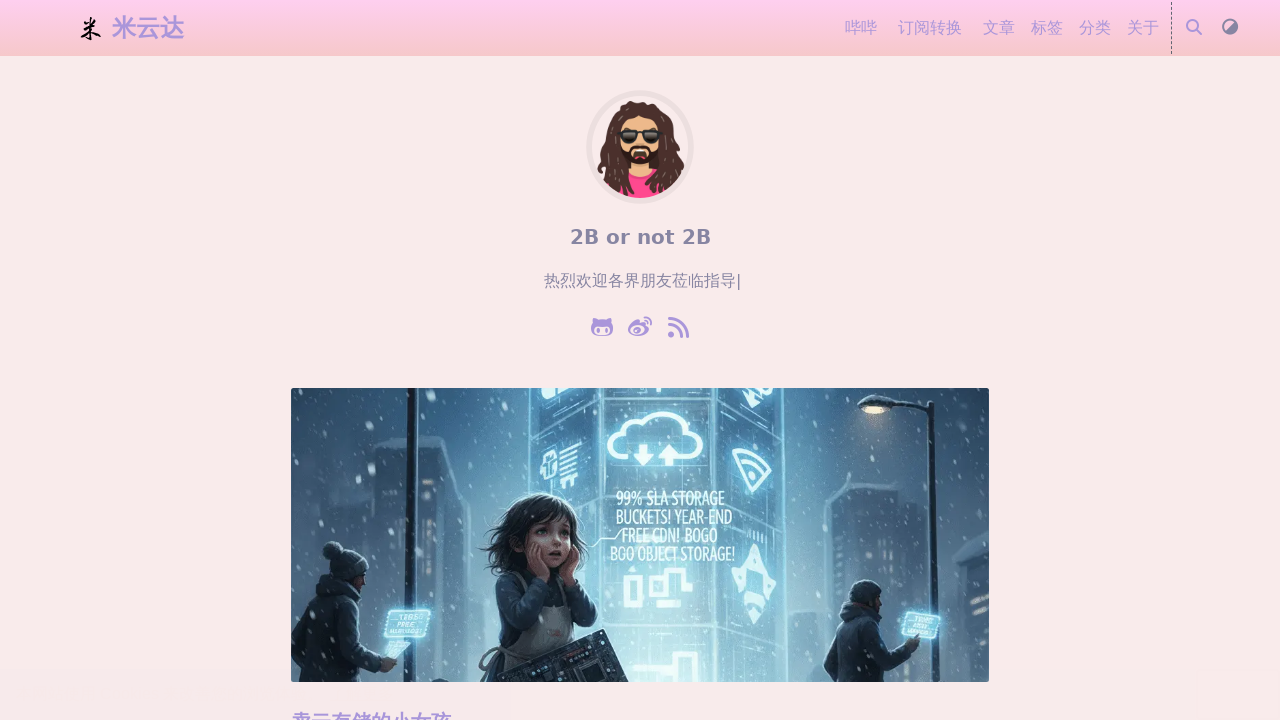

Waited for page to reach domcontentloaded state
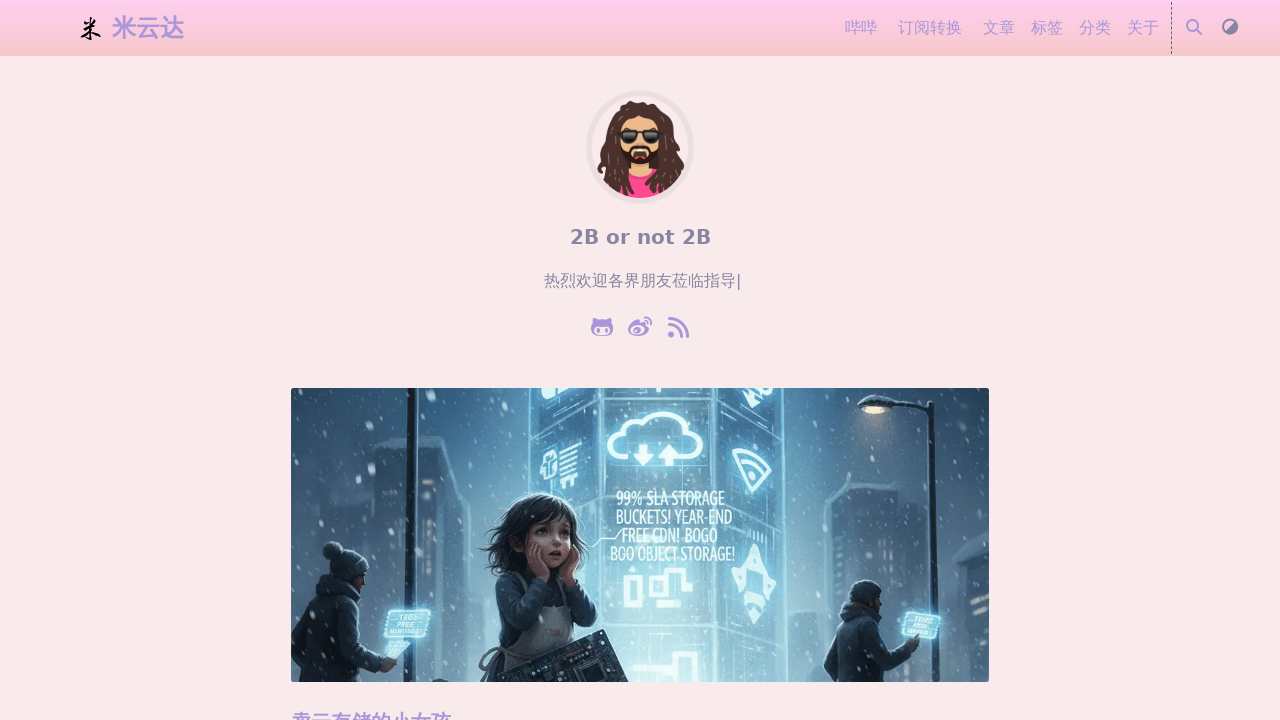

Retrieved page title: 2B or not 2B
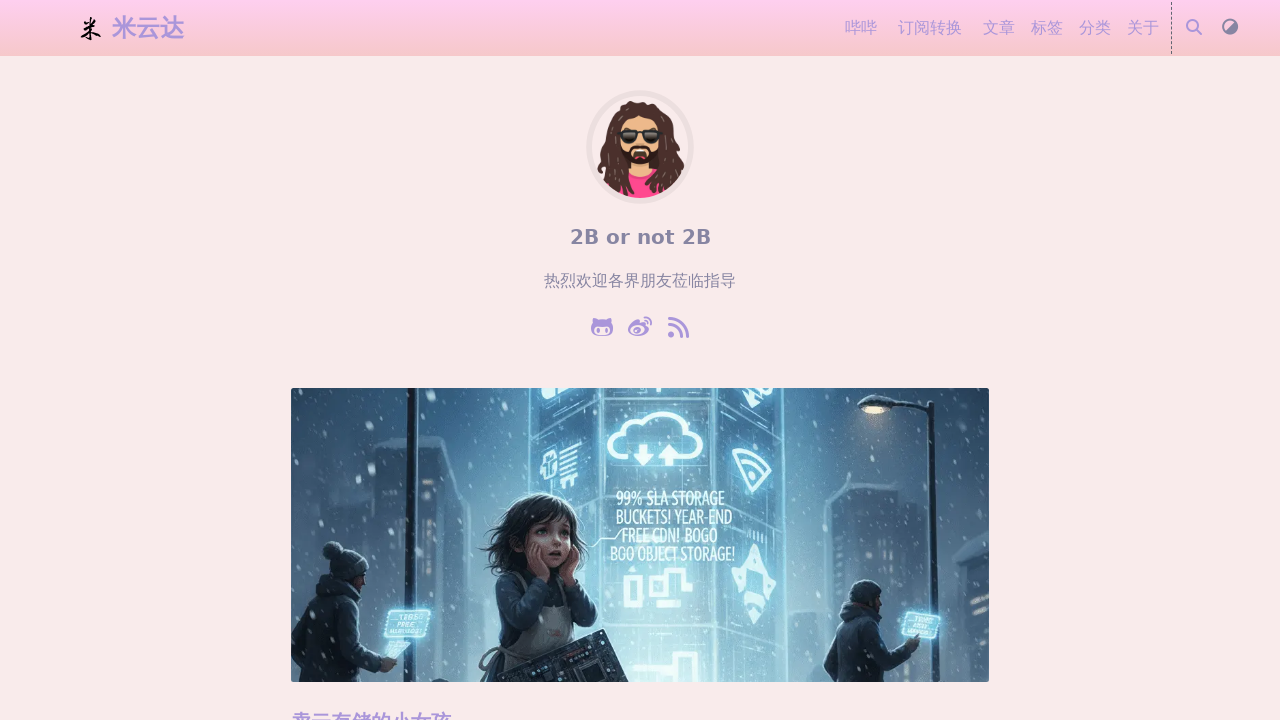

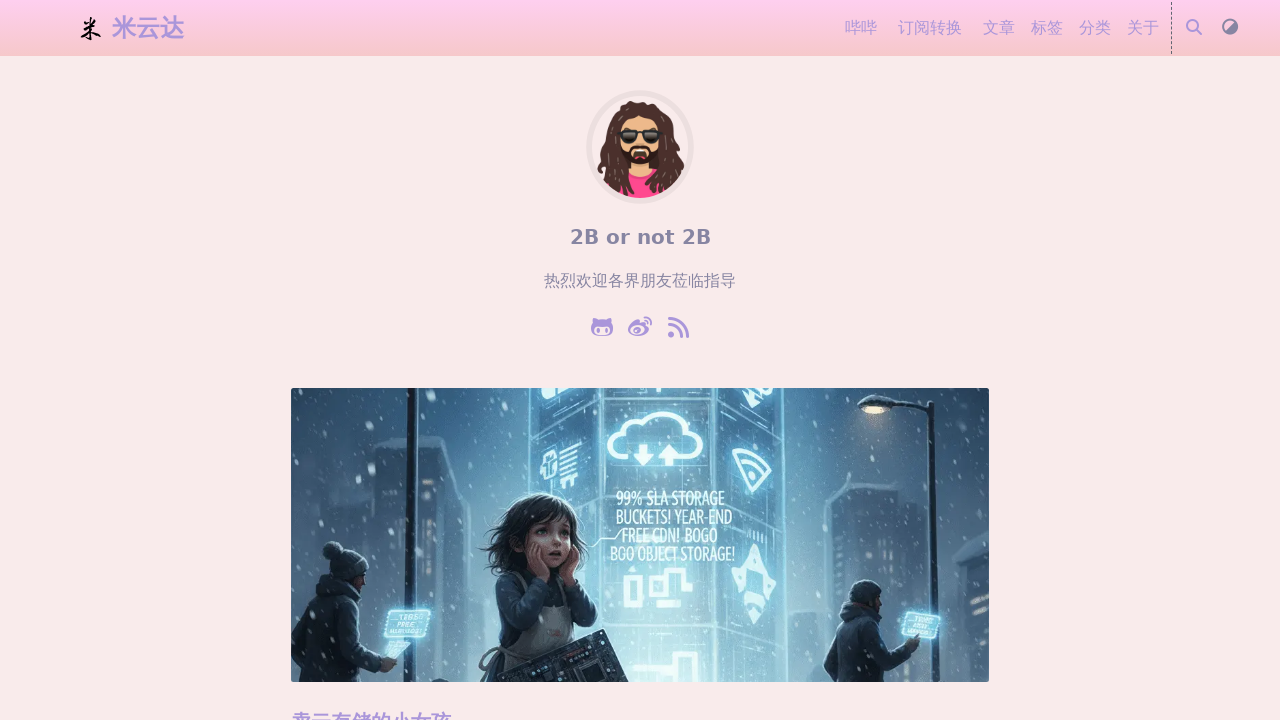